Tests the Instagram social media link in the footer by clicking on the Instagram icon

Starting URL: https://kyliecosmetics.com/en-in

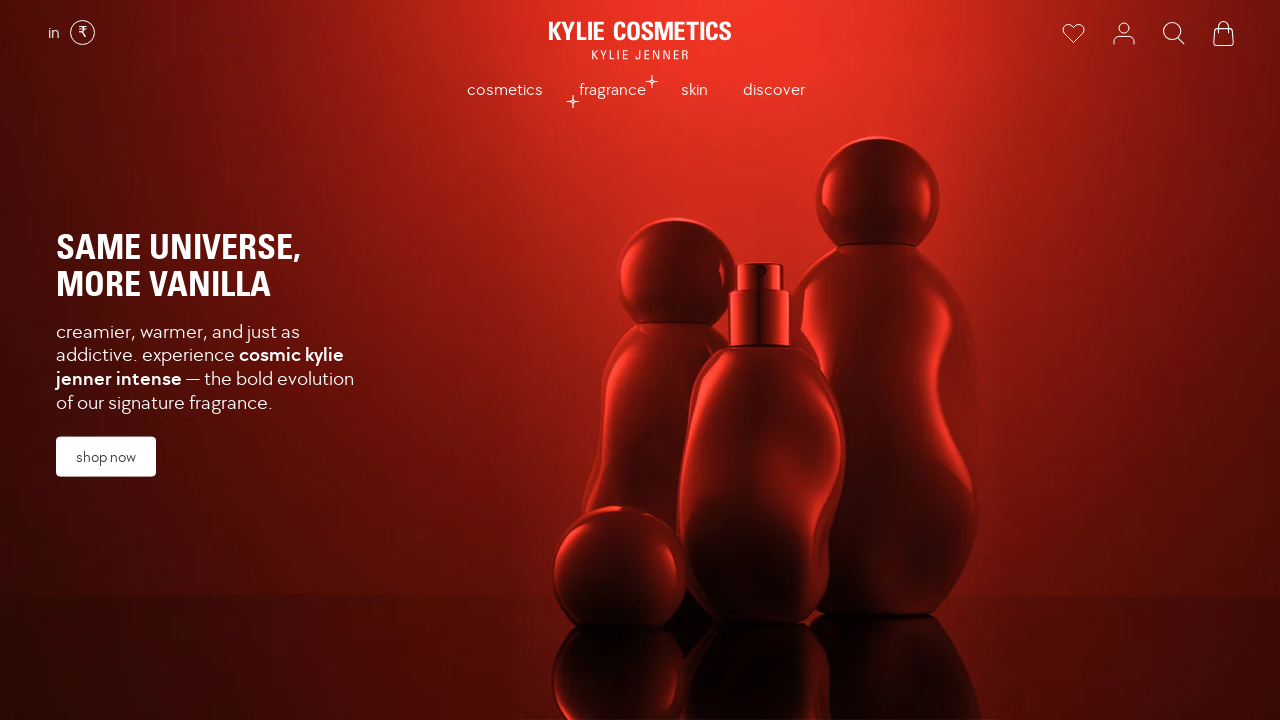

Scrolled down to footer section where social media links are located
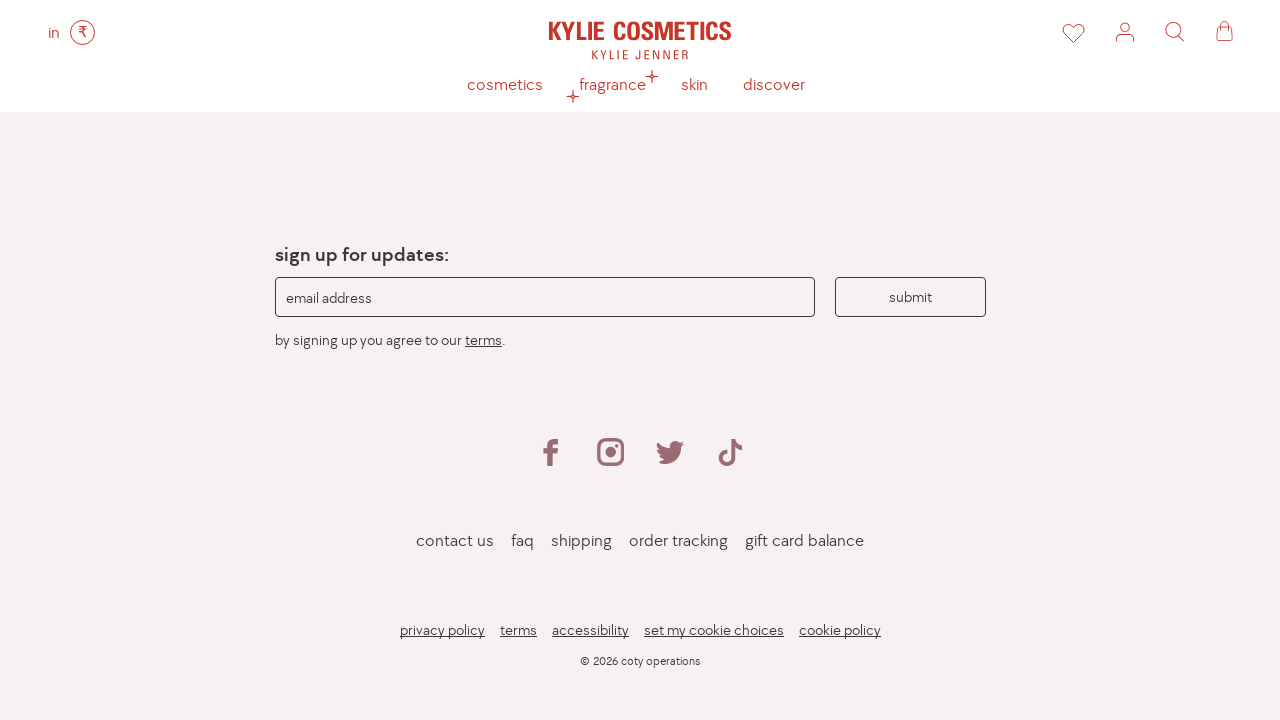

Waited for page to settle after scrolling
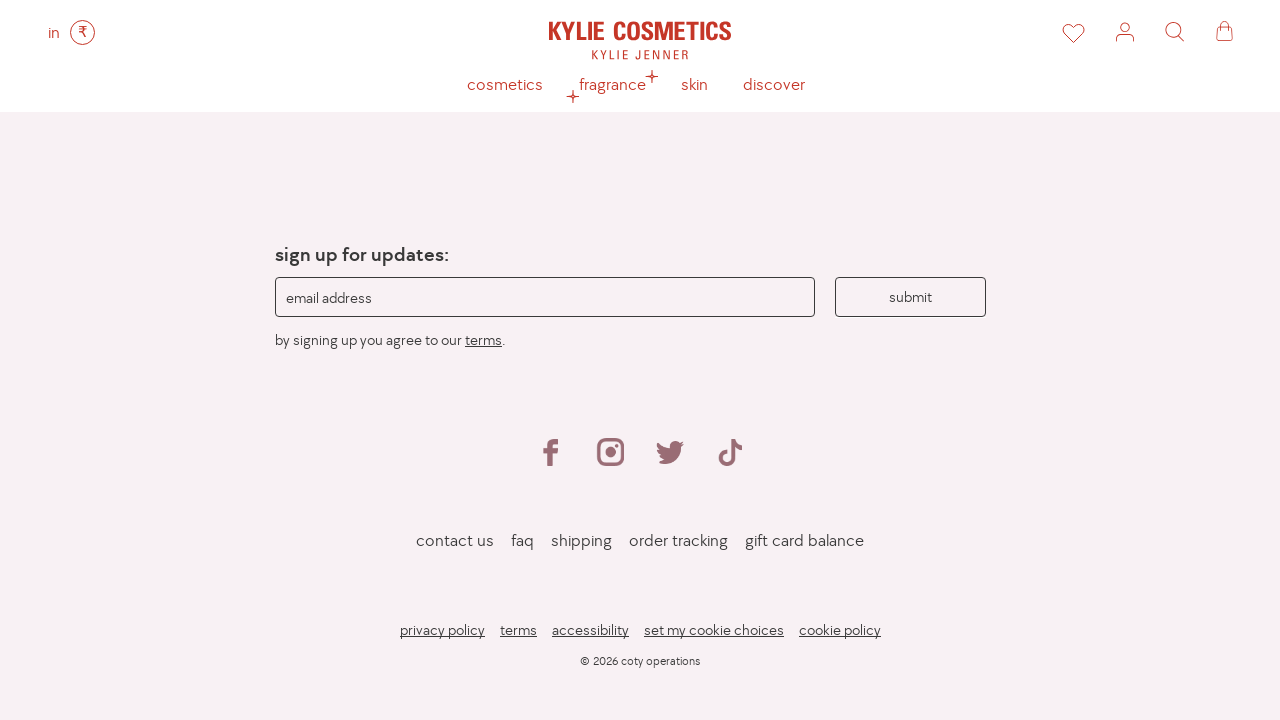

Clicked on Instagram icon in footer at (610, 452) on .social-icon:nth-child(2) img
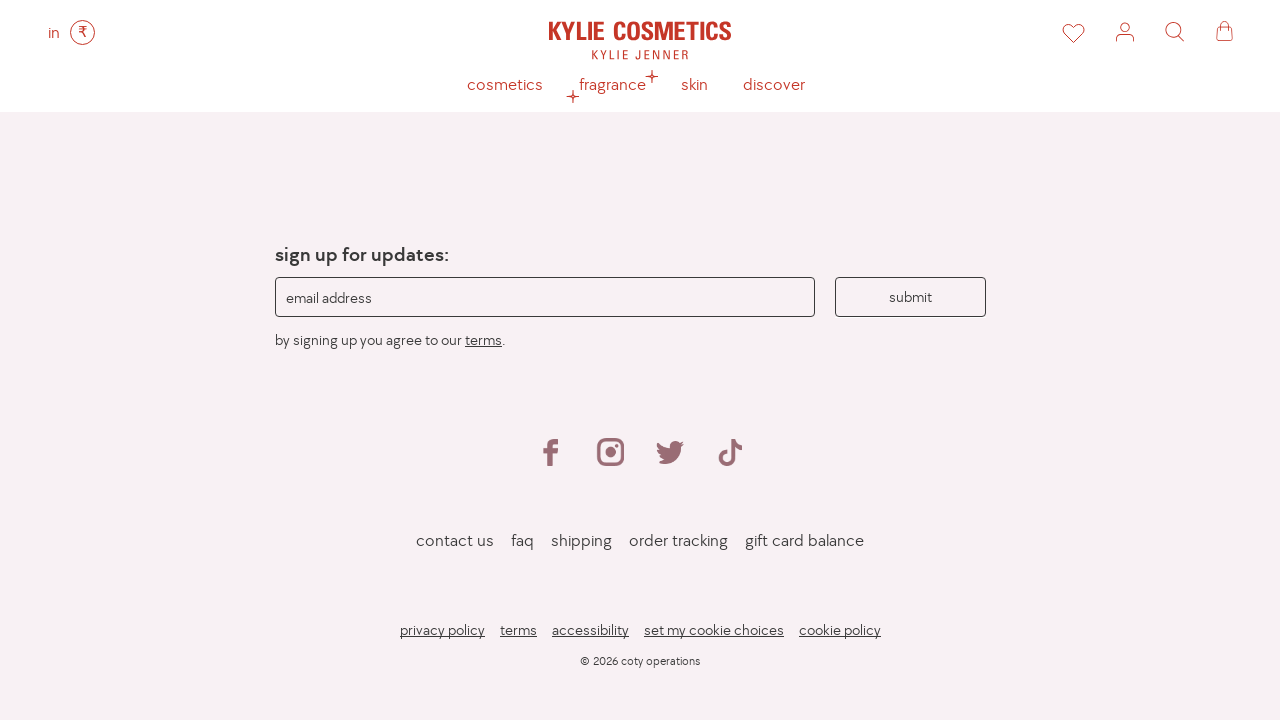

Waited for new tab/page to load after clicking Instagram link
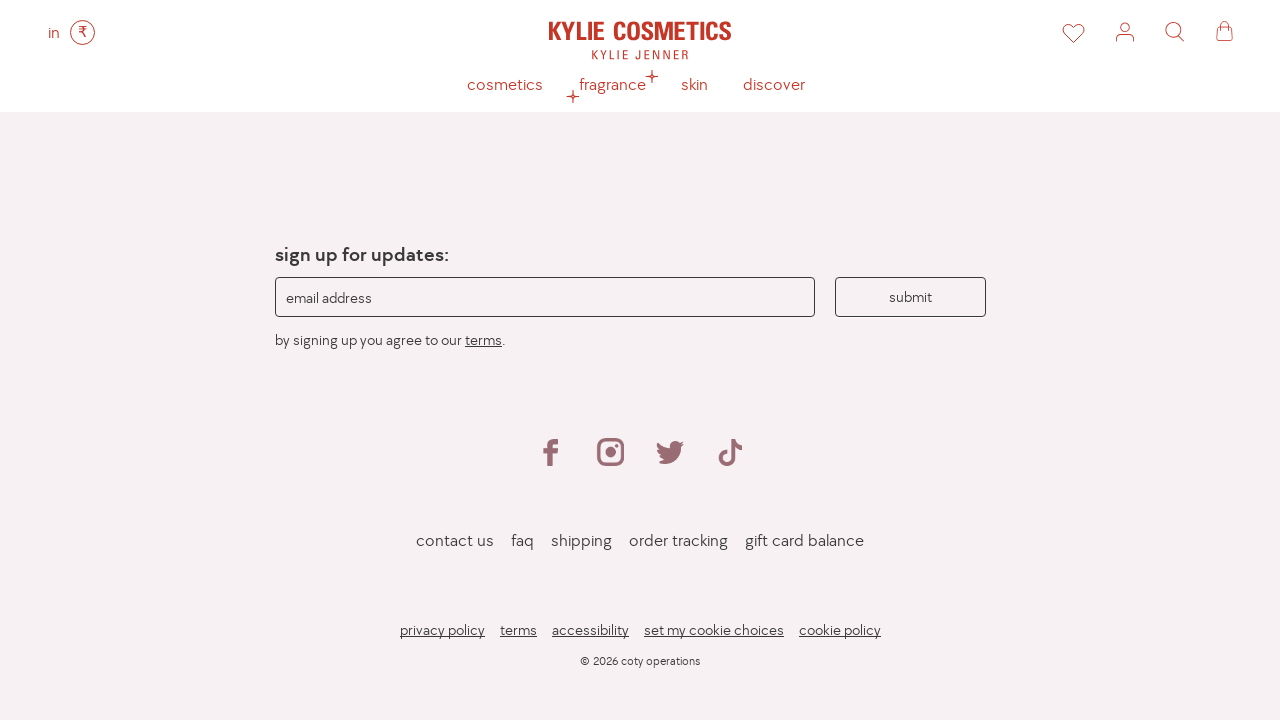

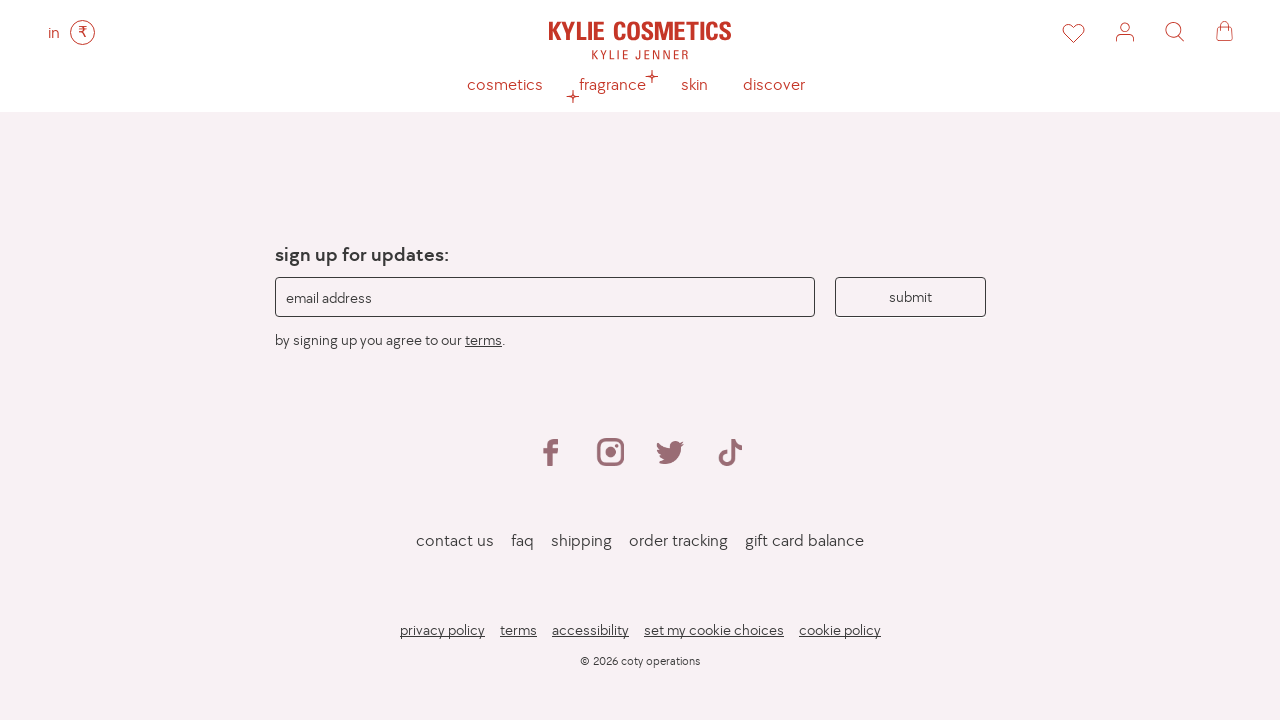